Tests footer link navigation by opening each link in the first column of the footer in a new tab and switching between the opened tabs

Starting URL: https://rahulshettyacademy.com/AutomationPractice/

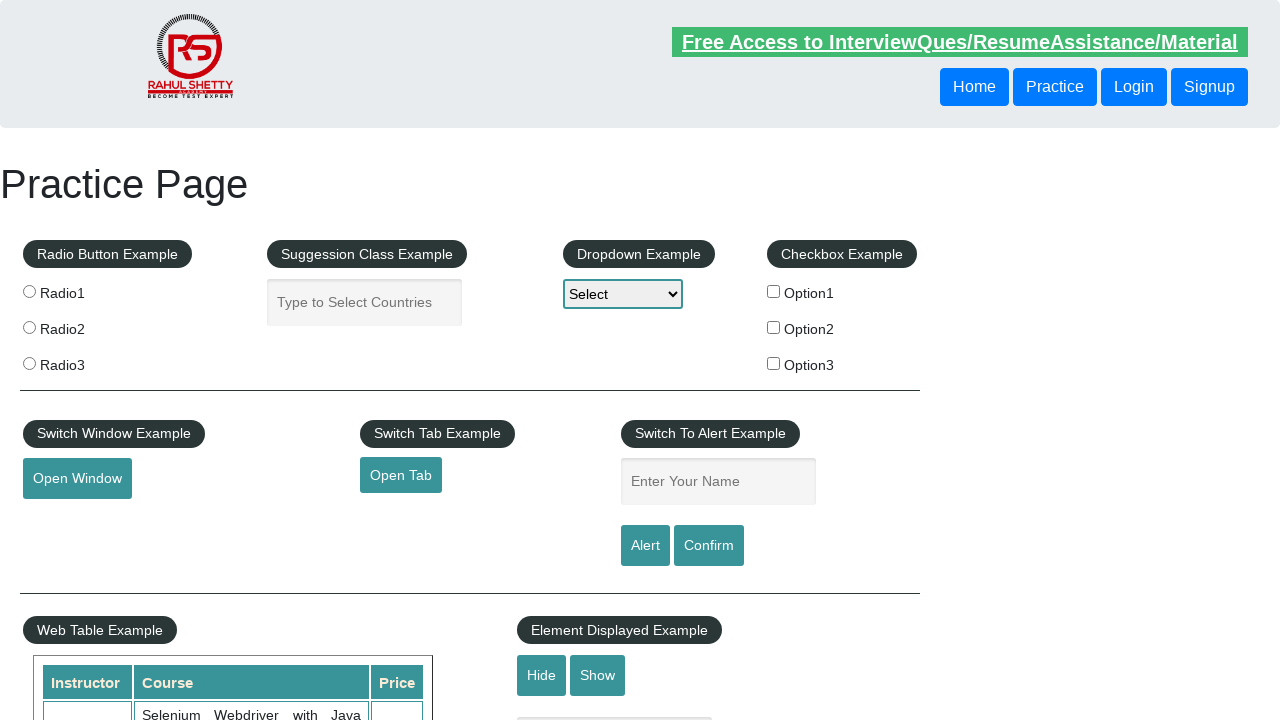

Footer section loaded and located
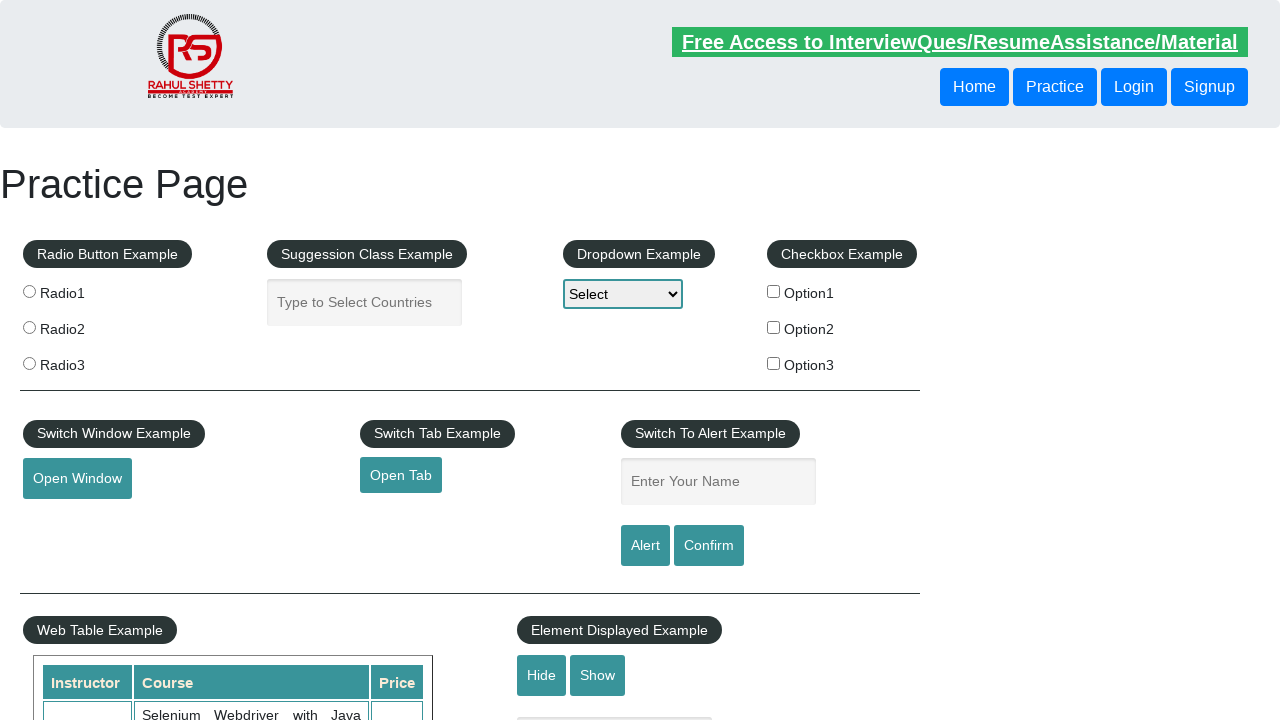

Located first column of footer links
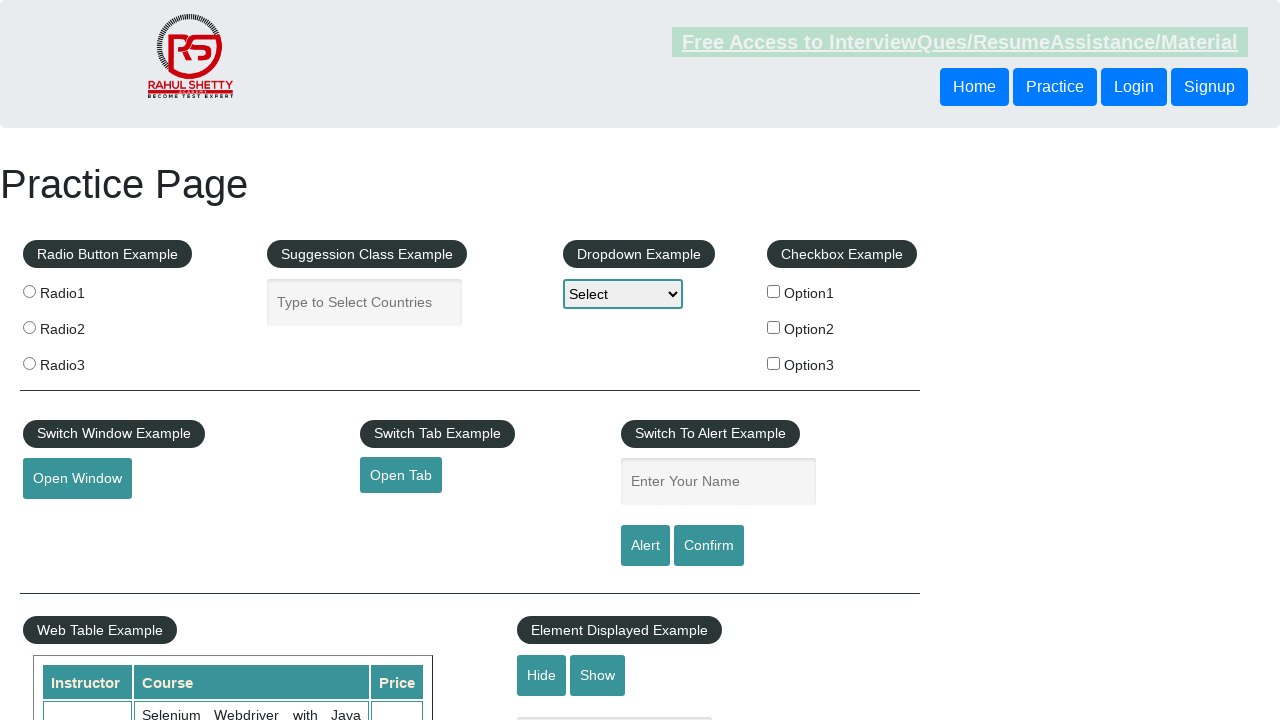

Retrieved all 5 links from first column
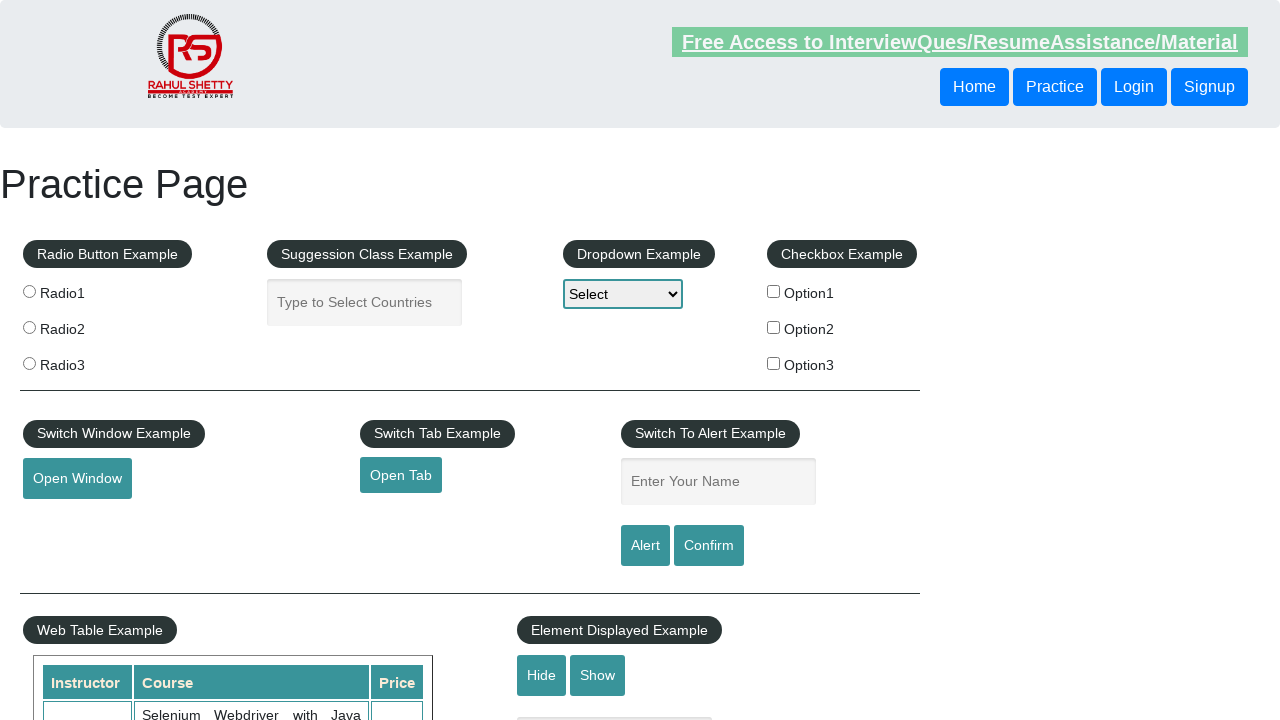

Opened link 1 in new tab using Ctrl+Click at (68, 520) on #gf-BIG >> xpath=//table/tbody/tr/td[1]/ul >> a >> nth=1
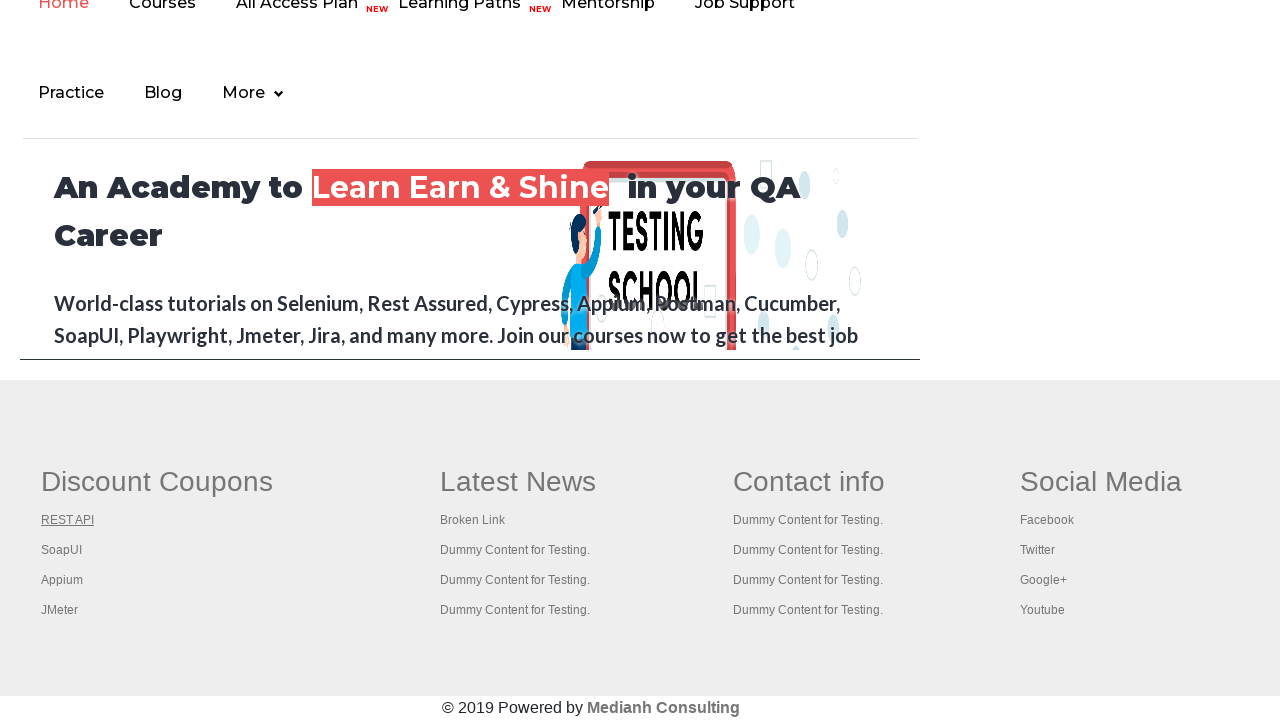

Opened link 2 in new tab using Ctrl+Click at (62, 550) on #gf-BIG >> xpath=//table/tbody/tr/td[1]/ul >> a >> nth=2
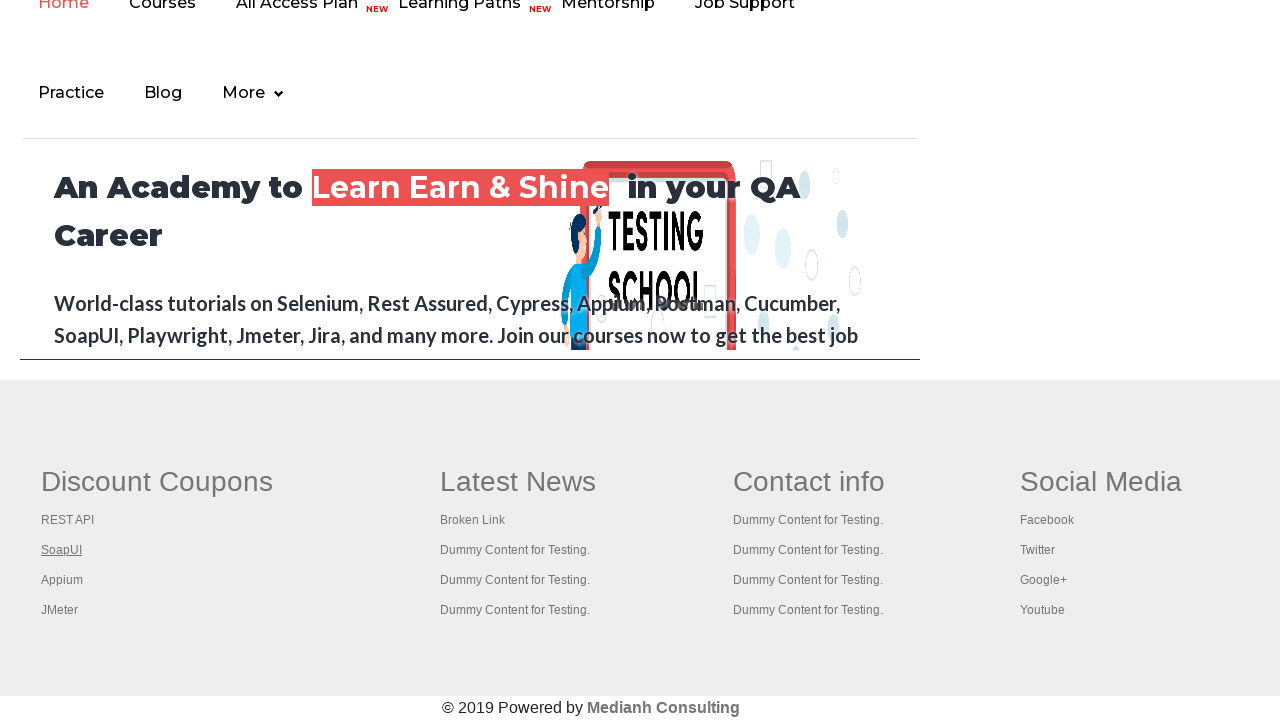

Opened link 3 in new tab using Ctrl+Click at (62, 580) on #gf-BIG >> xpath=//table/tbody/tr/td[1]/ul >> a >> nth=3
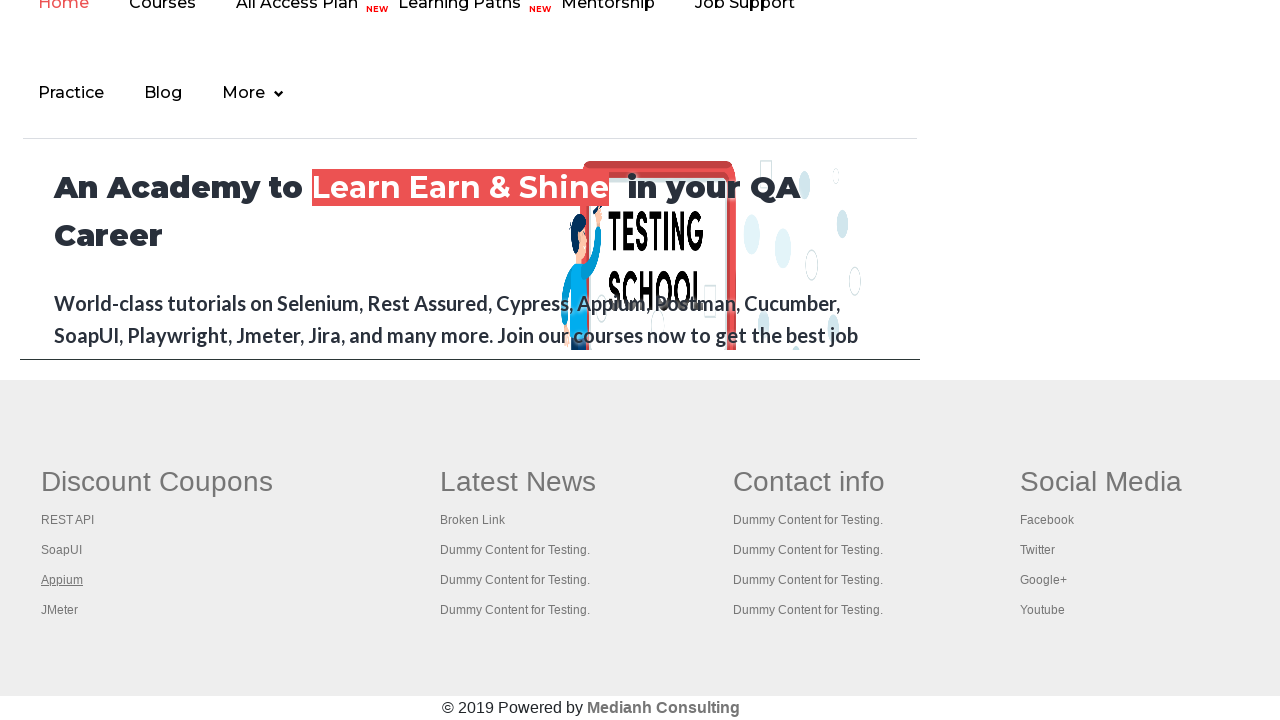

Opened link 4 in new tab using Ctrl+Click at (60, 610) on #gf-BIG >> xpath=//table/tbody/tr/td[1]/ul >> a >> nth=4
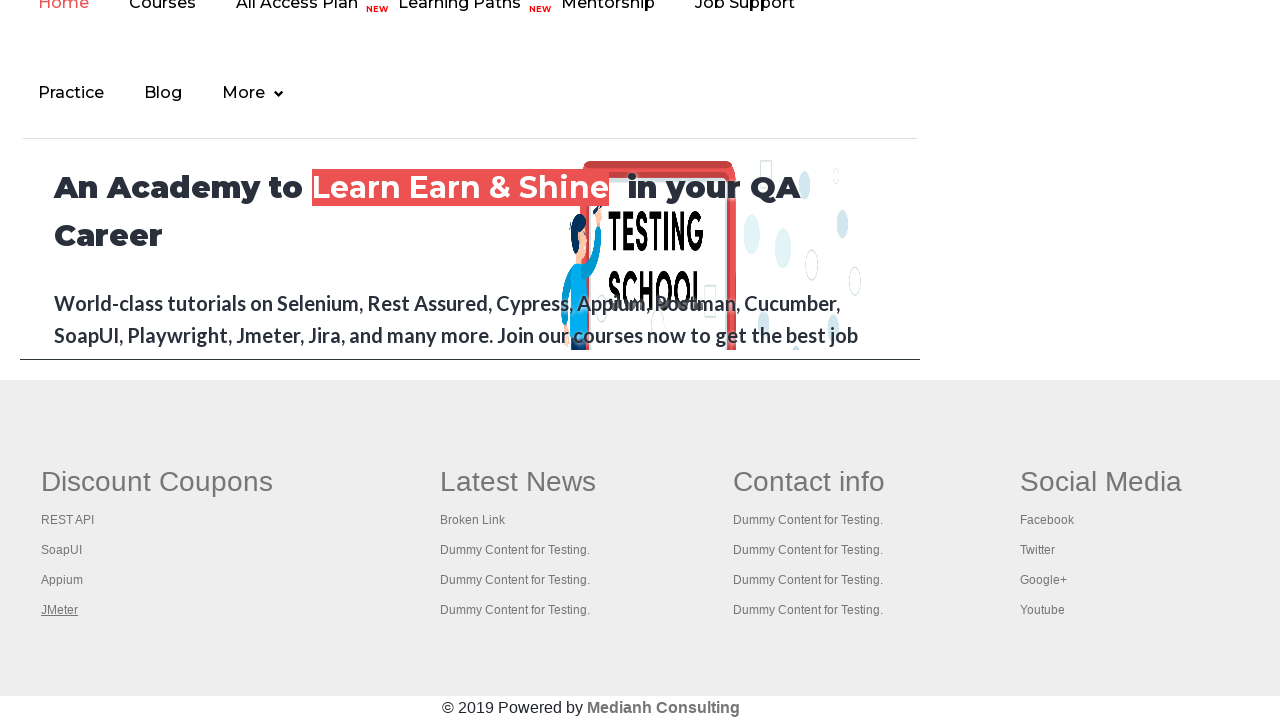

Verified tab 1 loaded completely
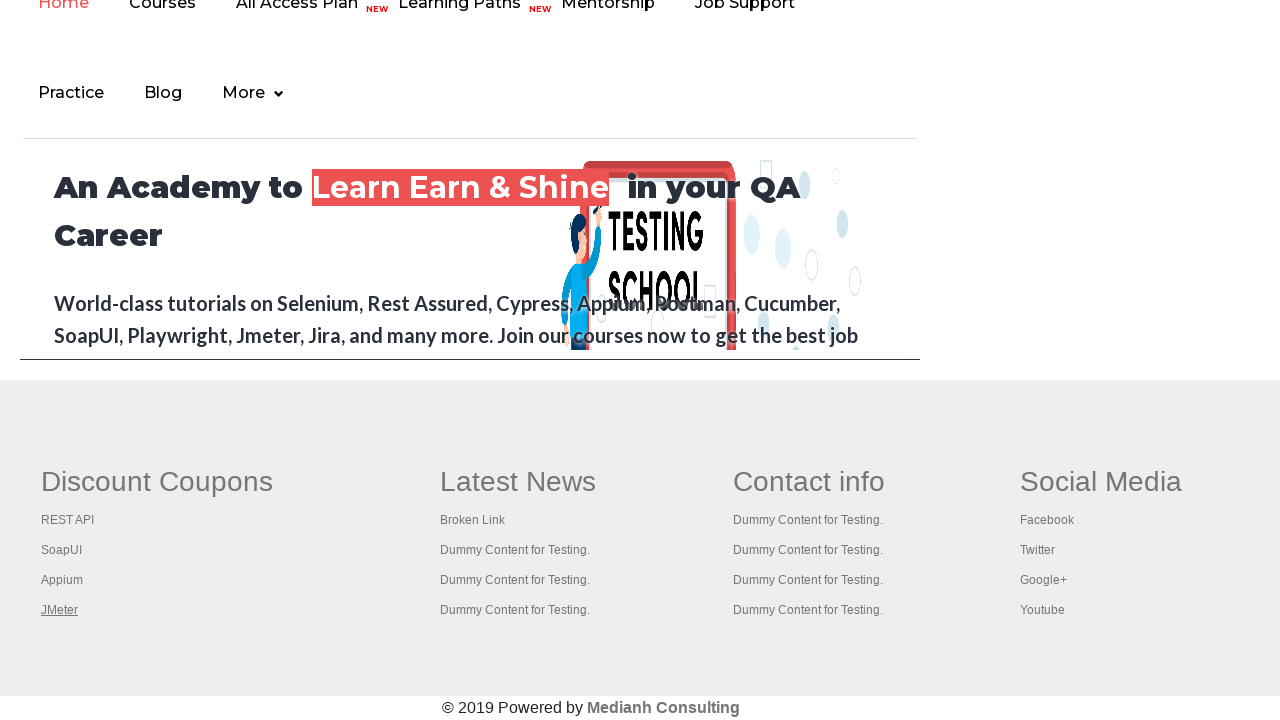

Verified tab 2 loaded completely
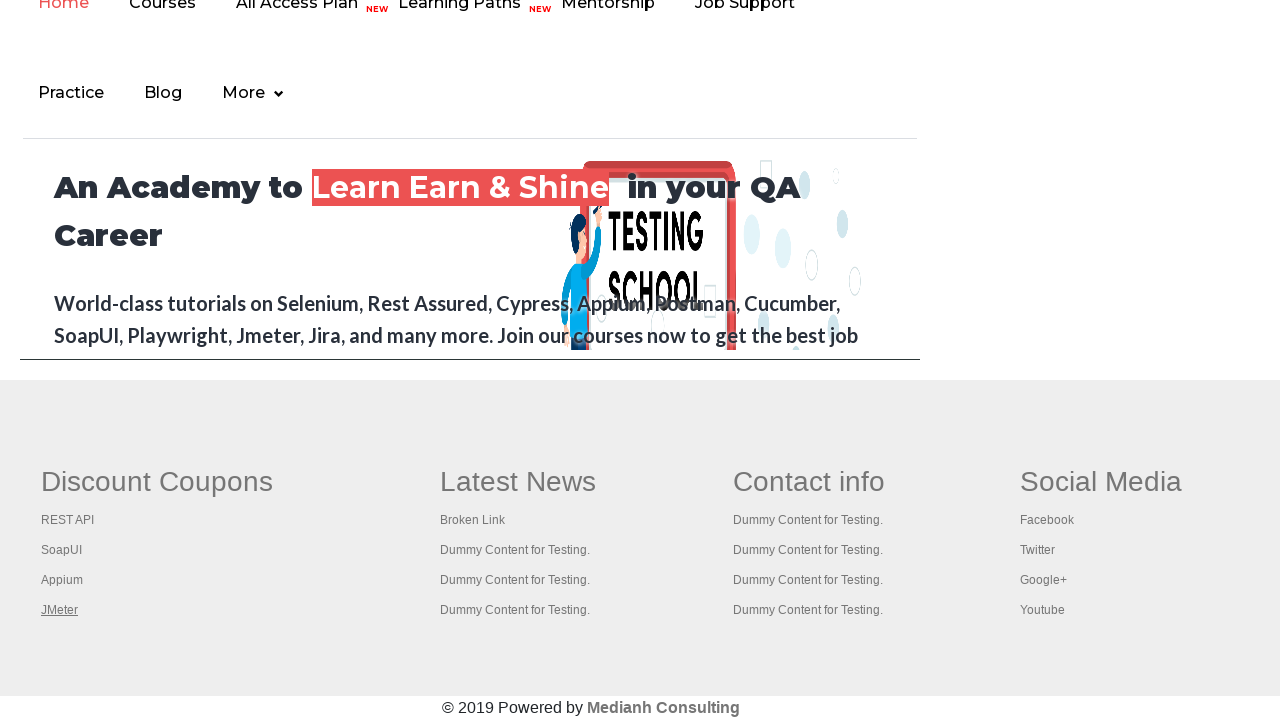

Verified tab 3 loaded completely
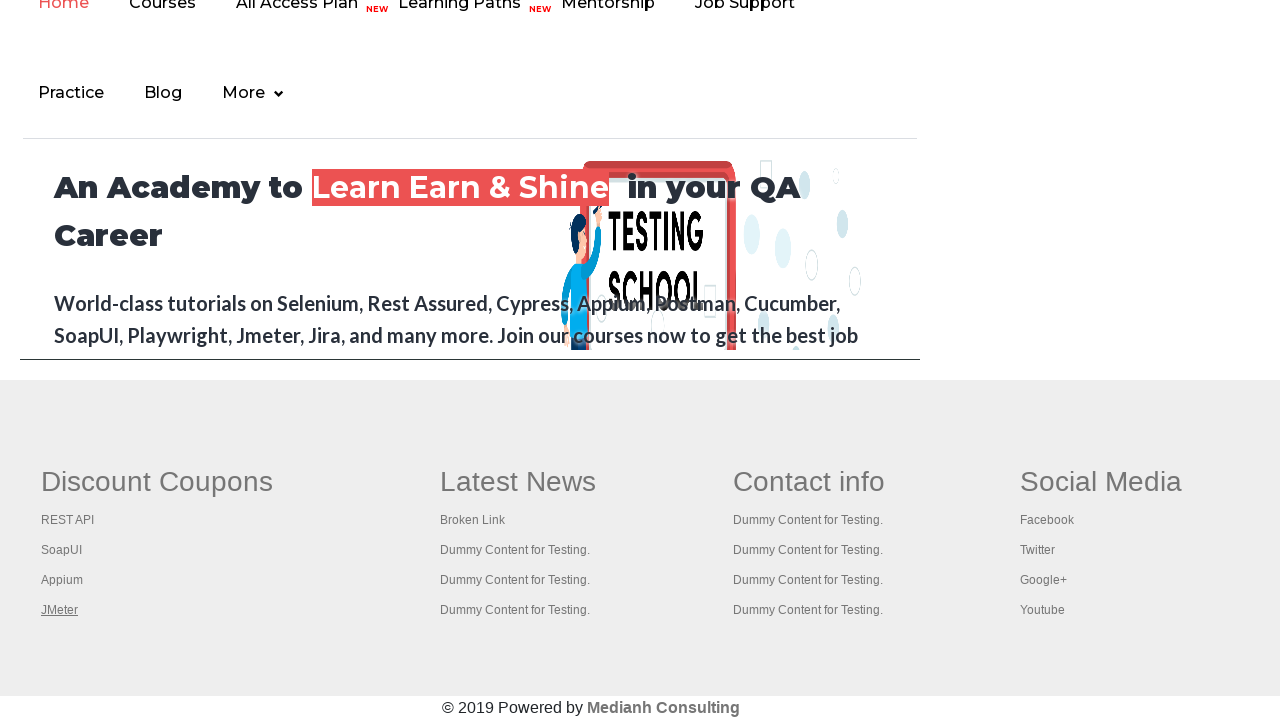

Verified tab 4 loaded completely
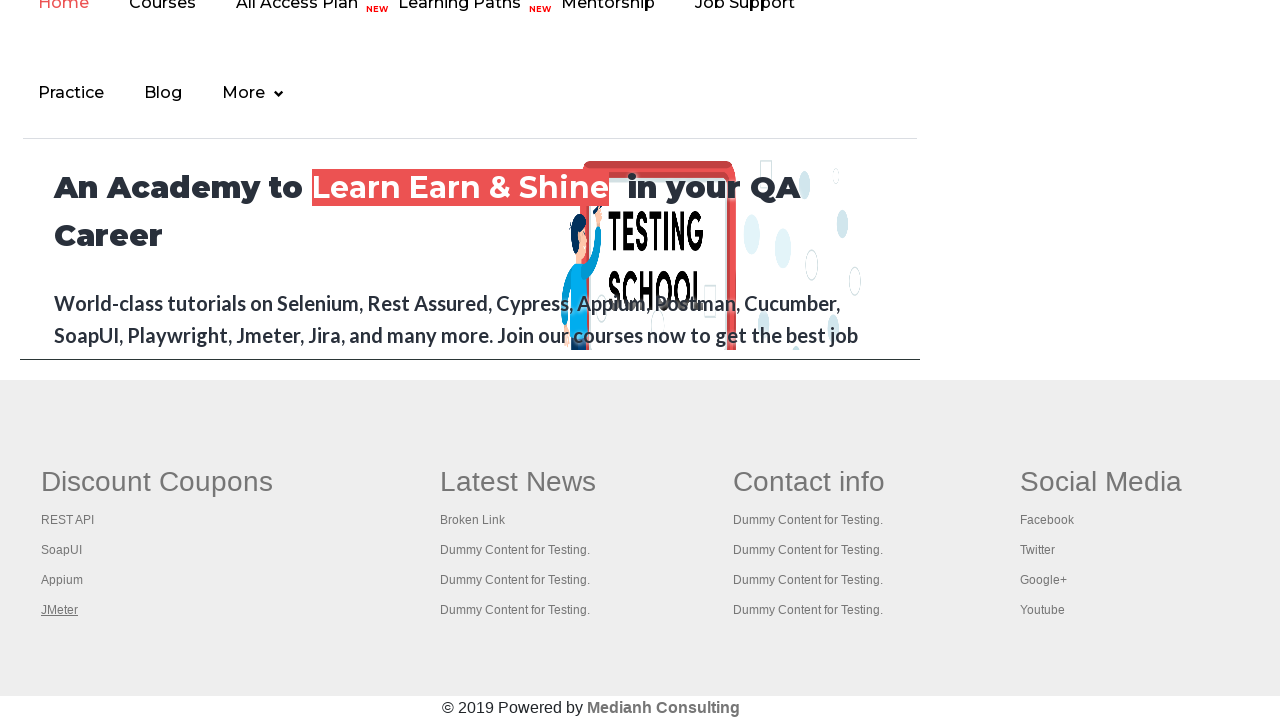

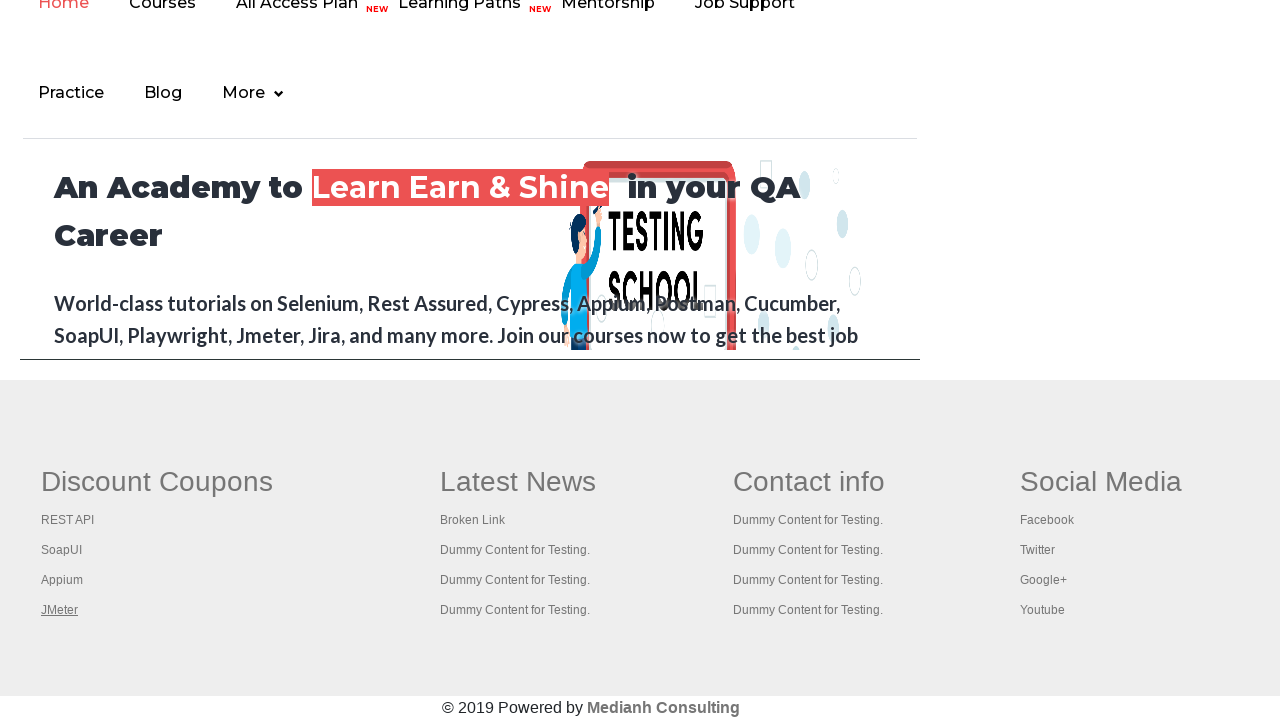